Navigates to a Toutiao article page and refreshes it to verify the page can be reloaded successfully

Starting URL: https://www.toutiao.com/i6482646112527188494/

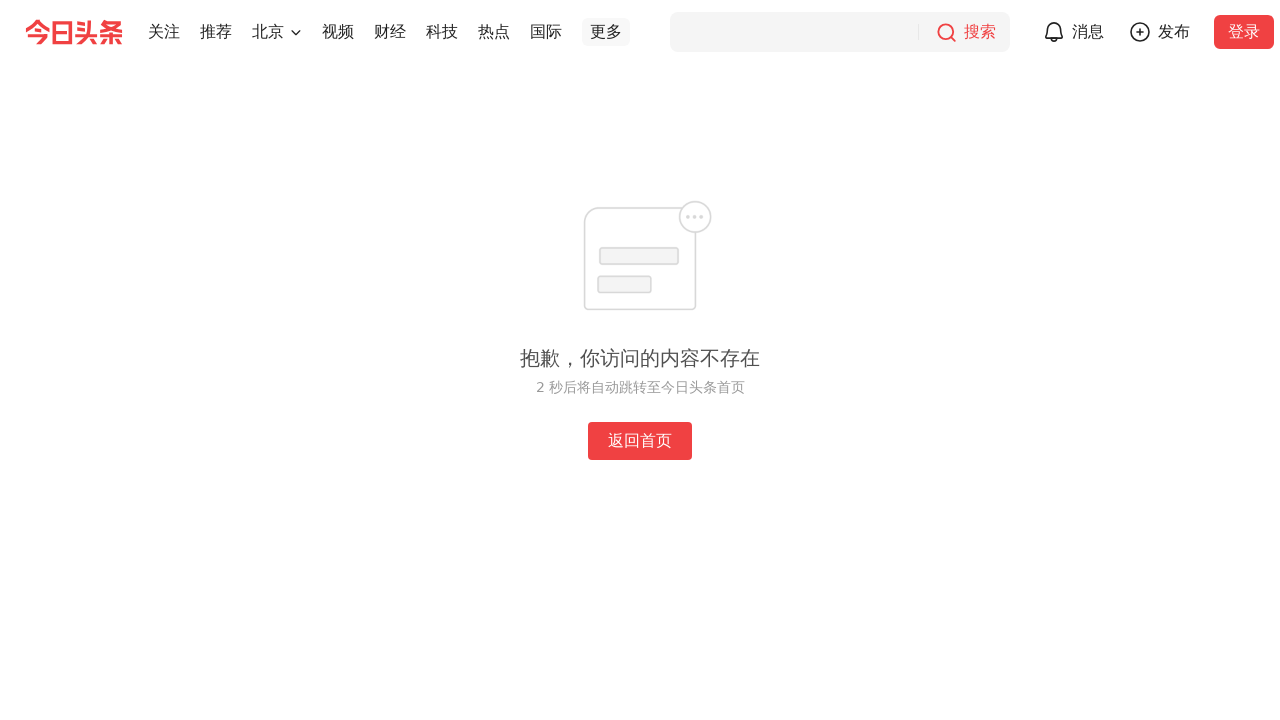

Waited for initial page load on Toutiao article
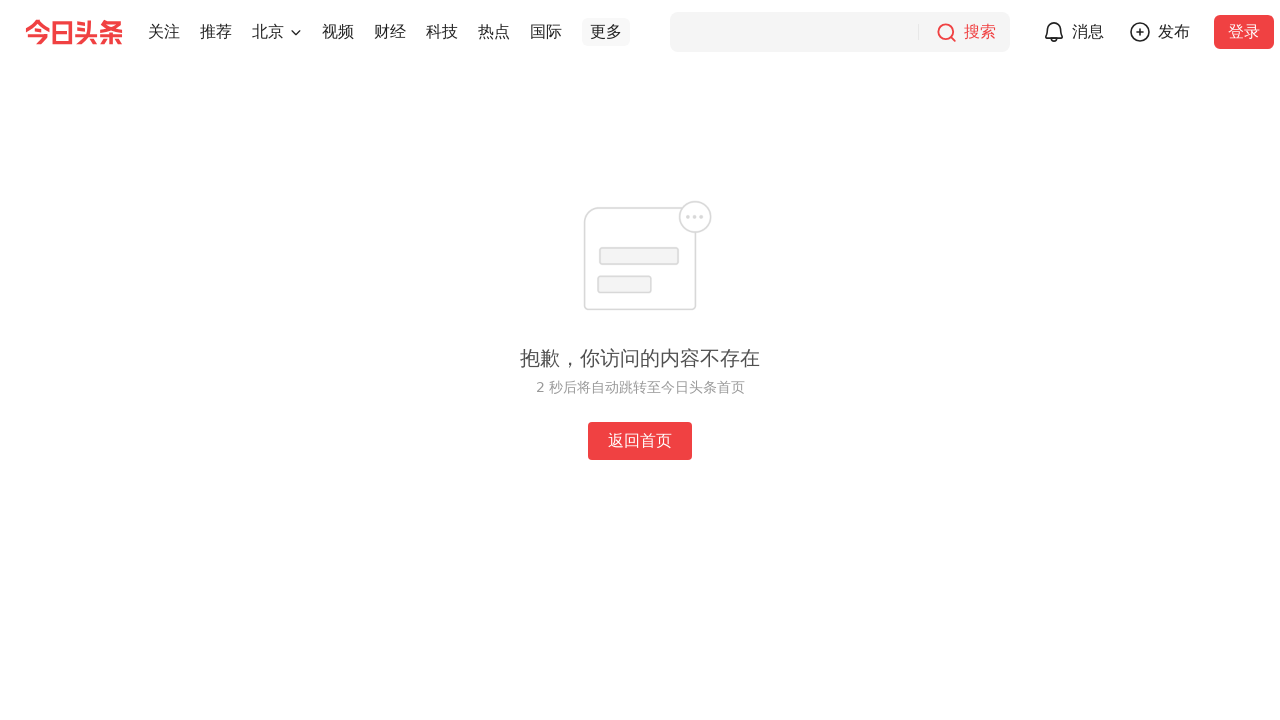

Refreshed the page
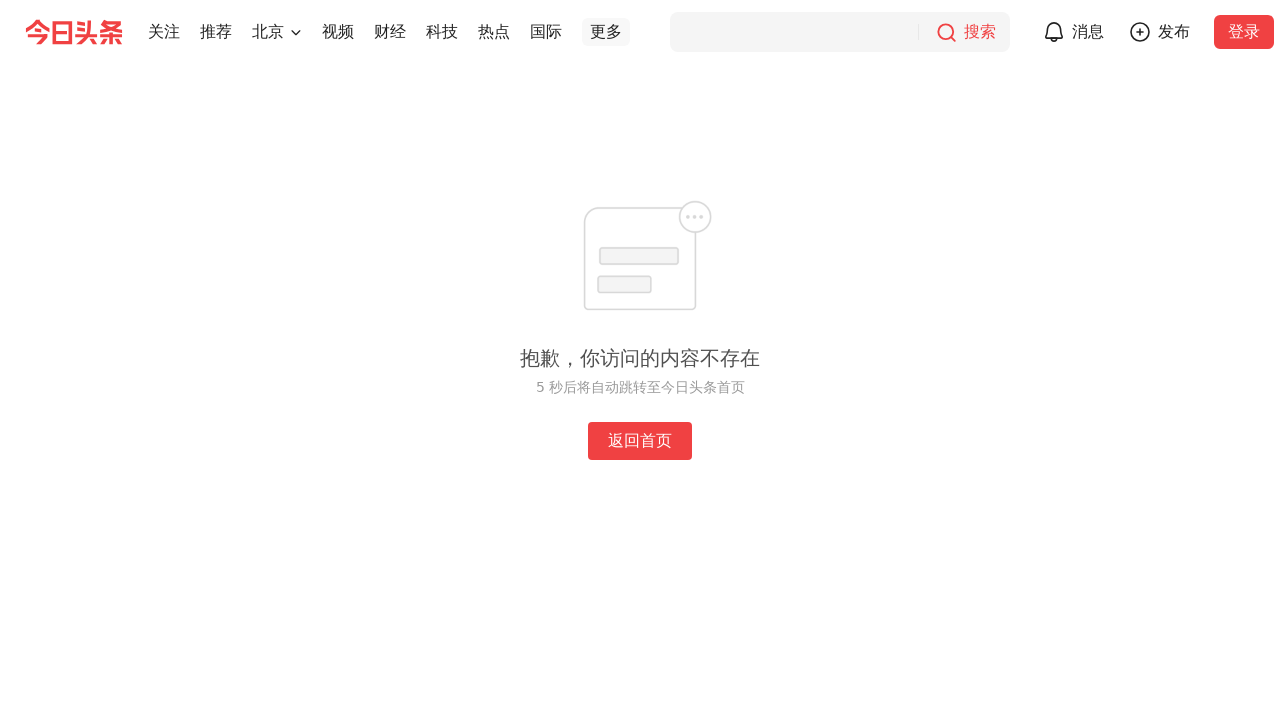

Waited for page to reload successfully
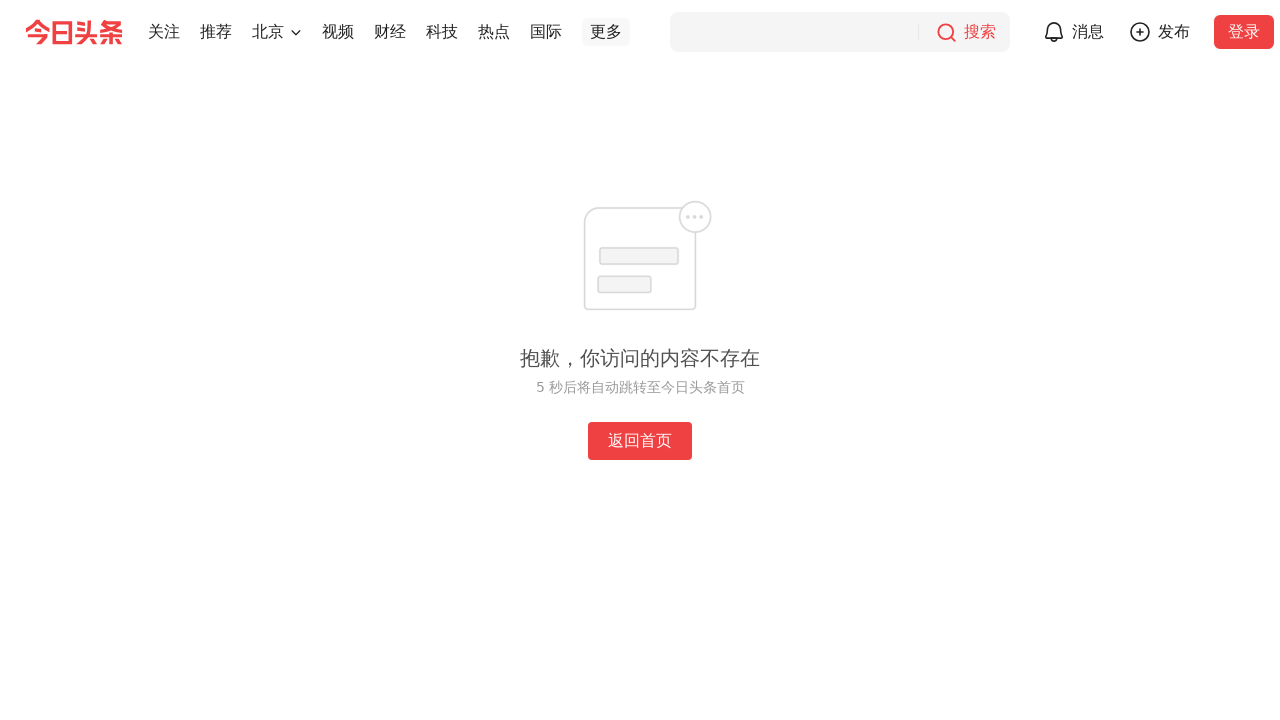

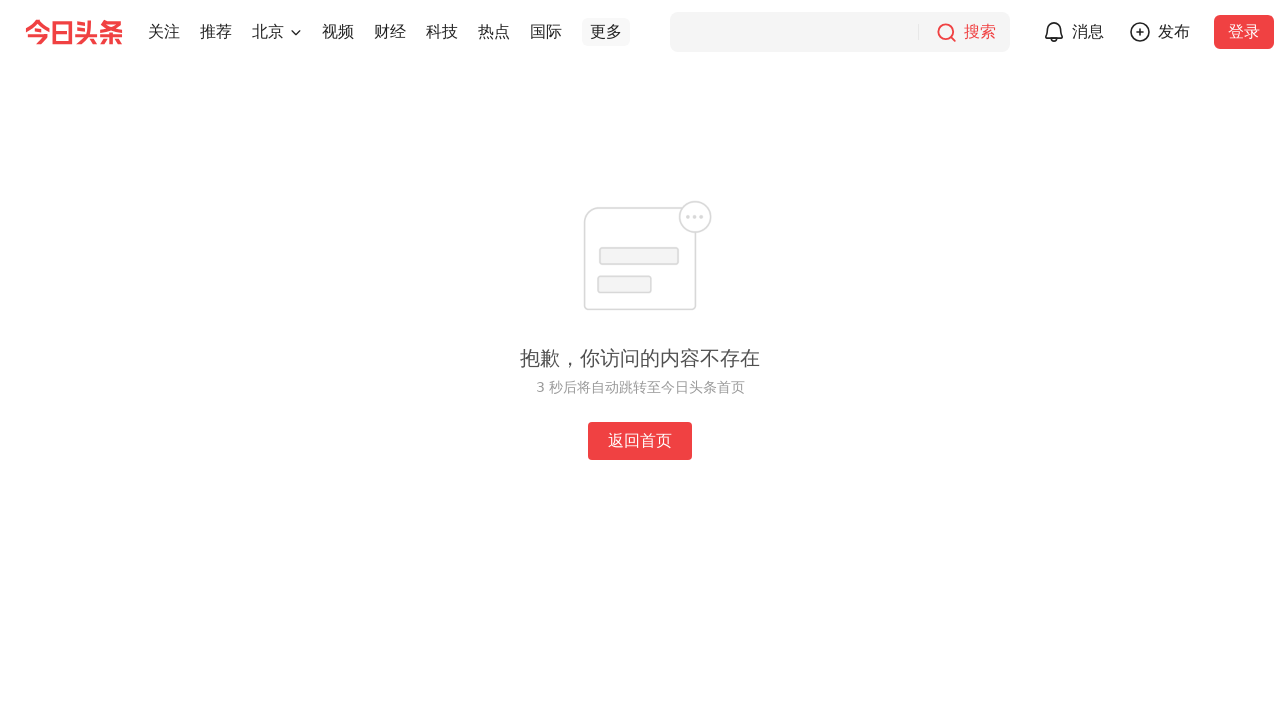